Tests that pressing Escape cancels edits and restores the original text

Starting URL: https://demo.playwright.dev/todomvc

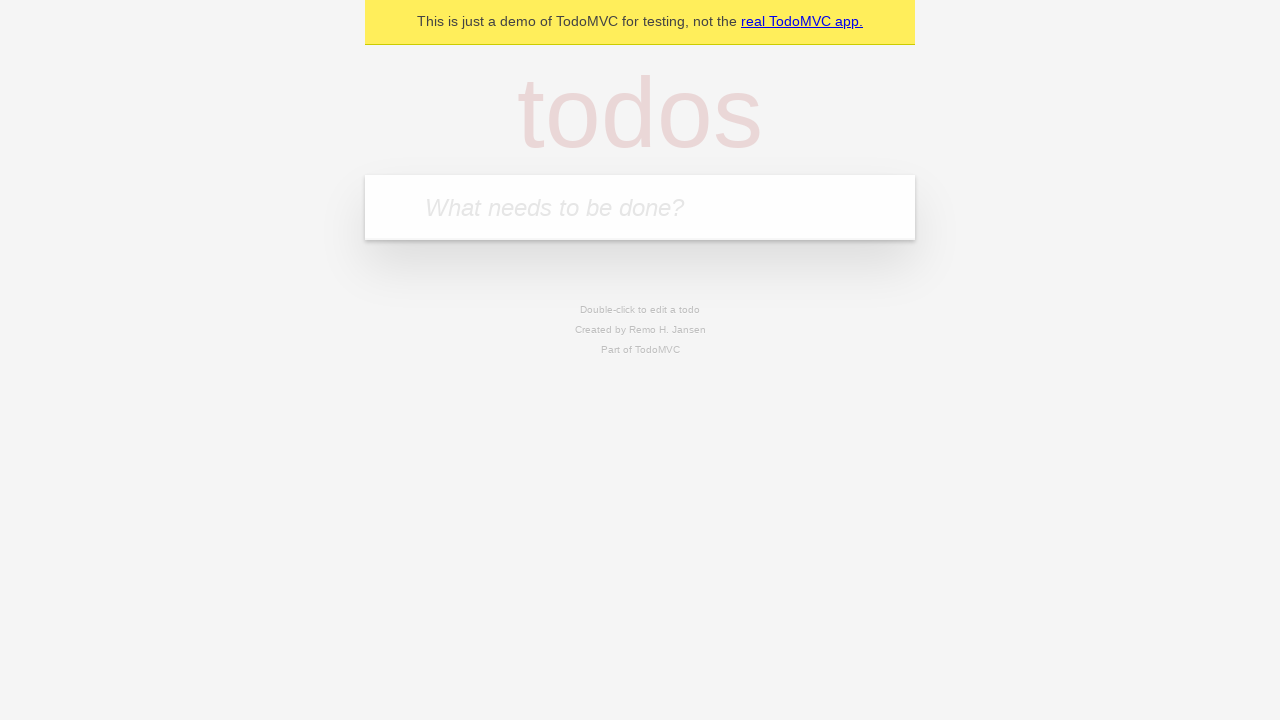

Filled todo input with 'buy some cheese' on internal:attr=[placeholder="What needs to be done?"i]
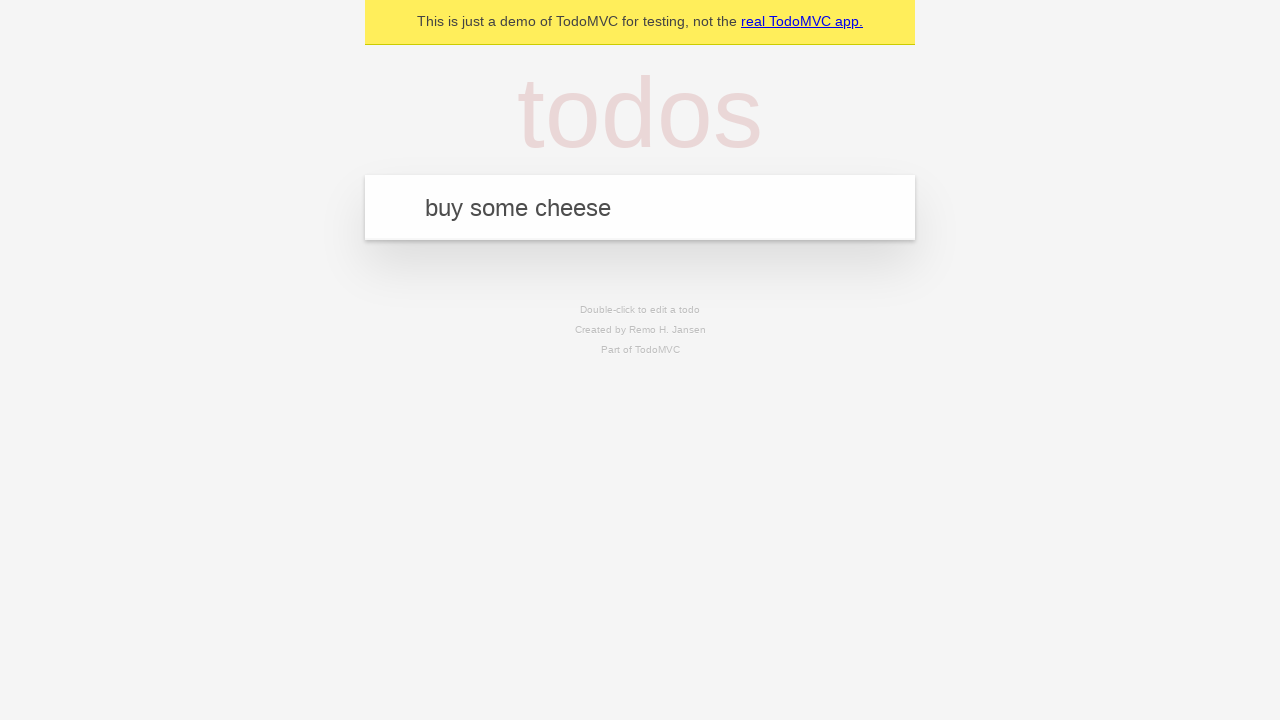

Pressed Enter to create first todo on internal:attr=[placeholder="What needs to be done?"i]
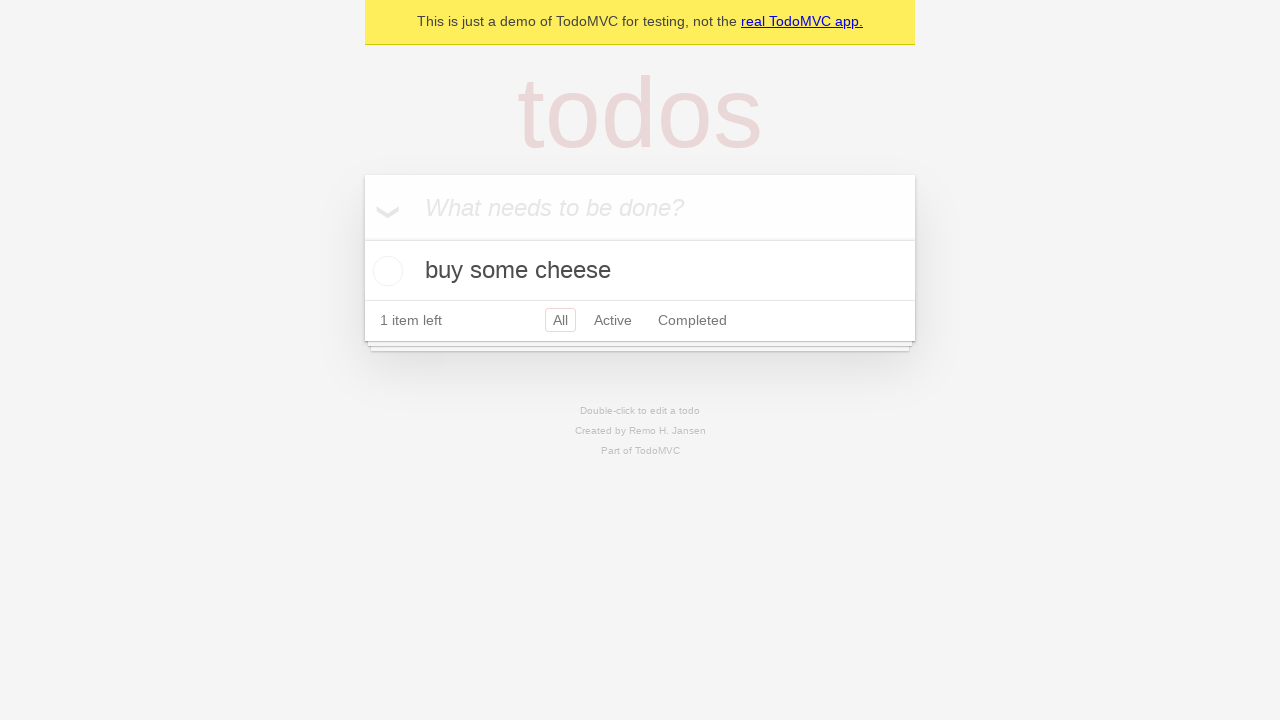

Filled todo input with 'feed the cat' on internal:attr=[placeholder="What needs to be done?"i]
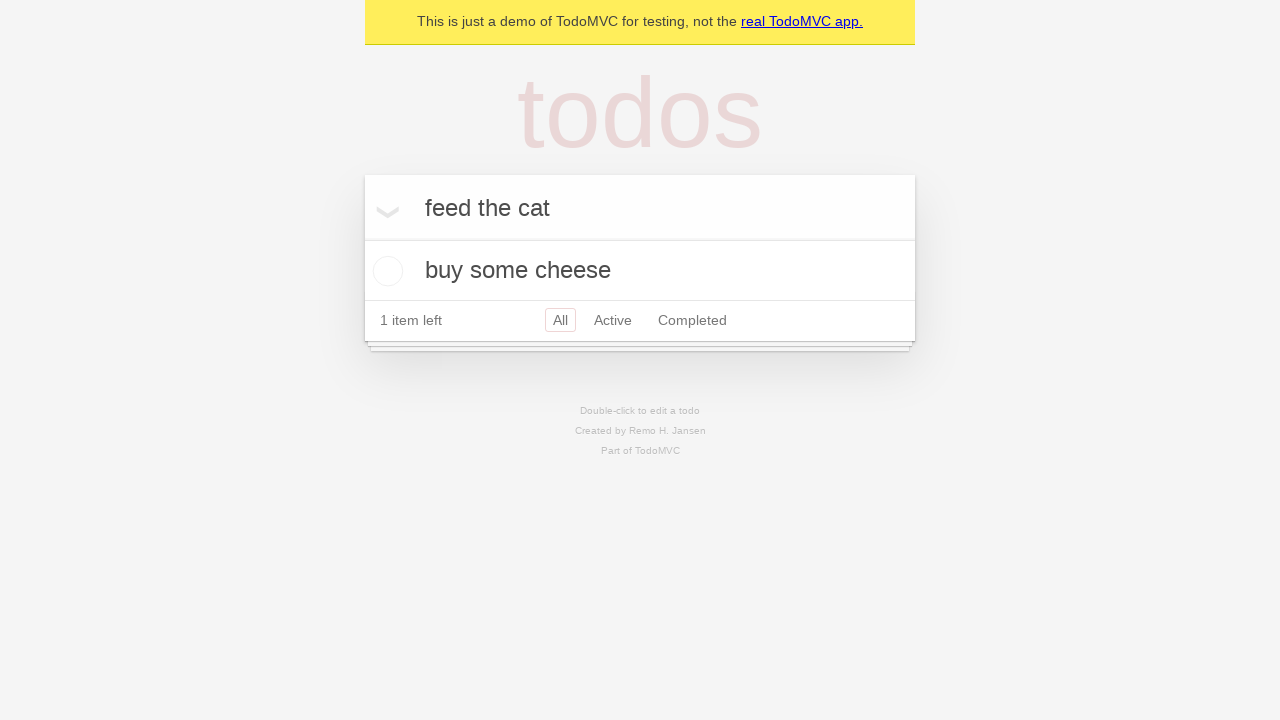

Pressed Enter to create second todo on internal:attr=[placeholder="What needs to be done?"i]
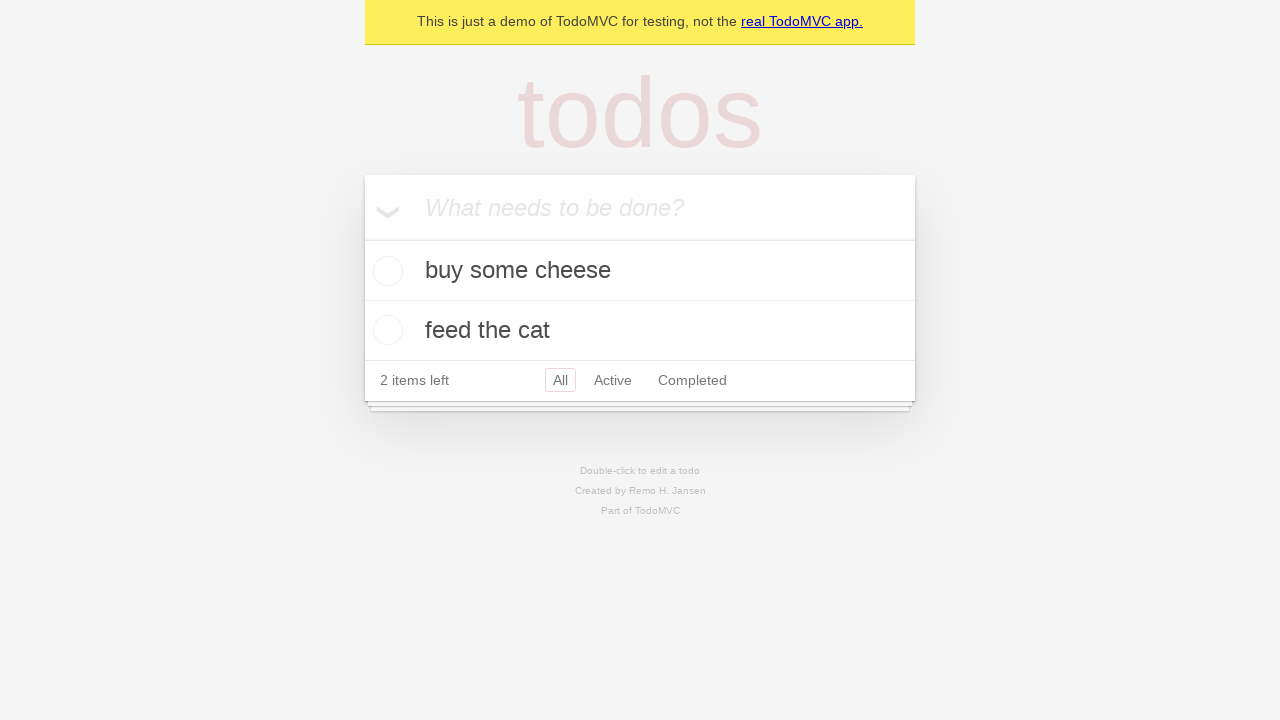

Filled todo input with 'book a doctors appointment' on internal:attr=[placeholder="What needs to be done?"i]
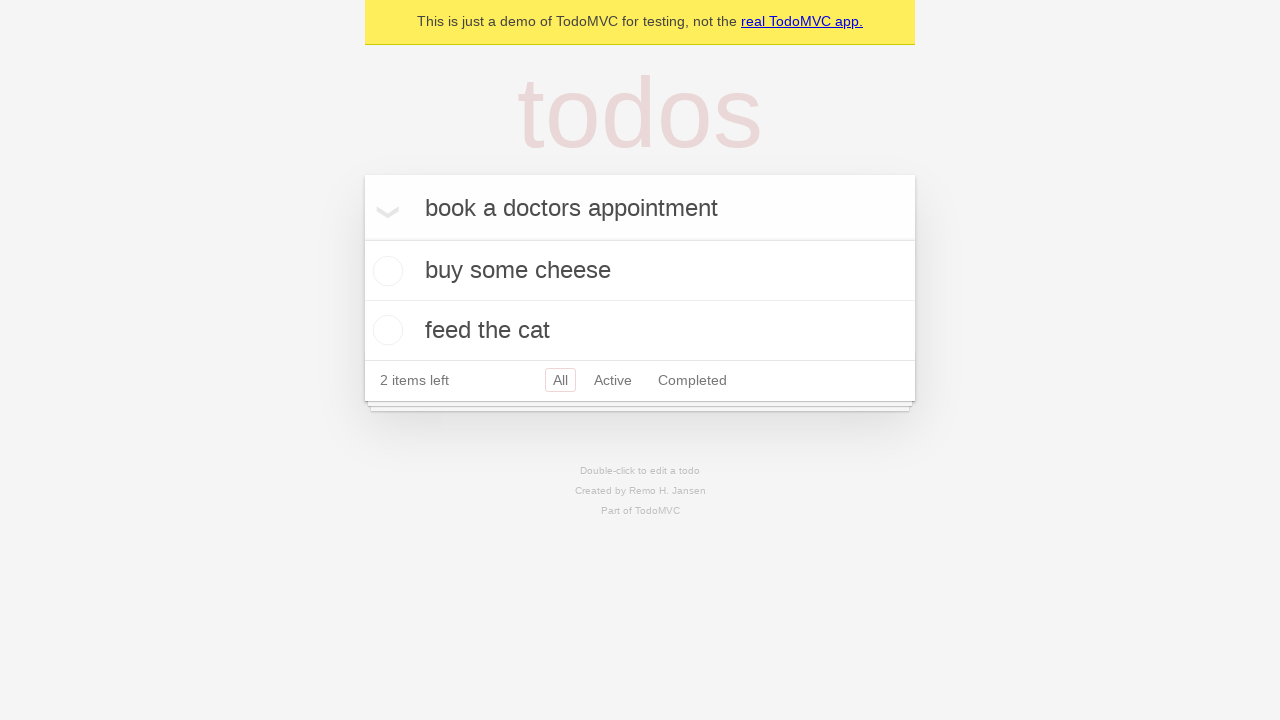

Pressed Enter to create third todo on internal:attr=[placeholder="What needs to be done?"i]
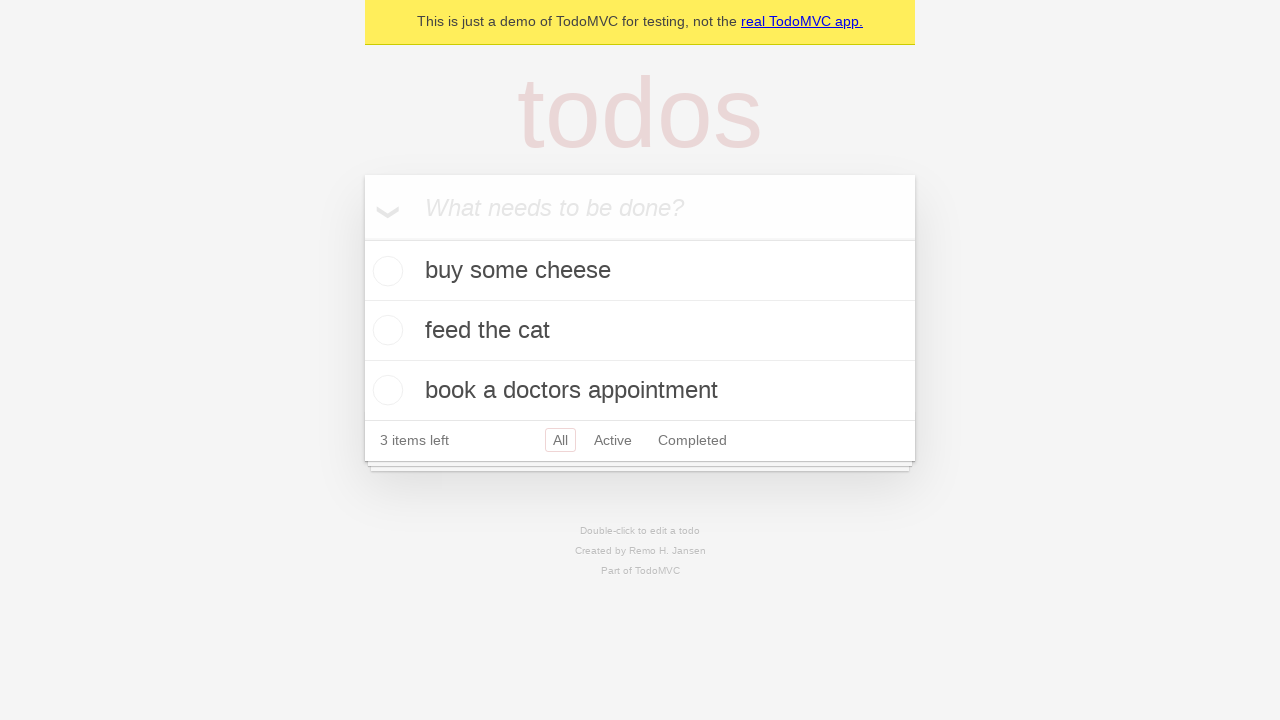

Double-clicked second todo item to enter edit mode at (640, 331) on internal:testid=[data-testid="todo-item"s] >> nth=1
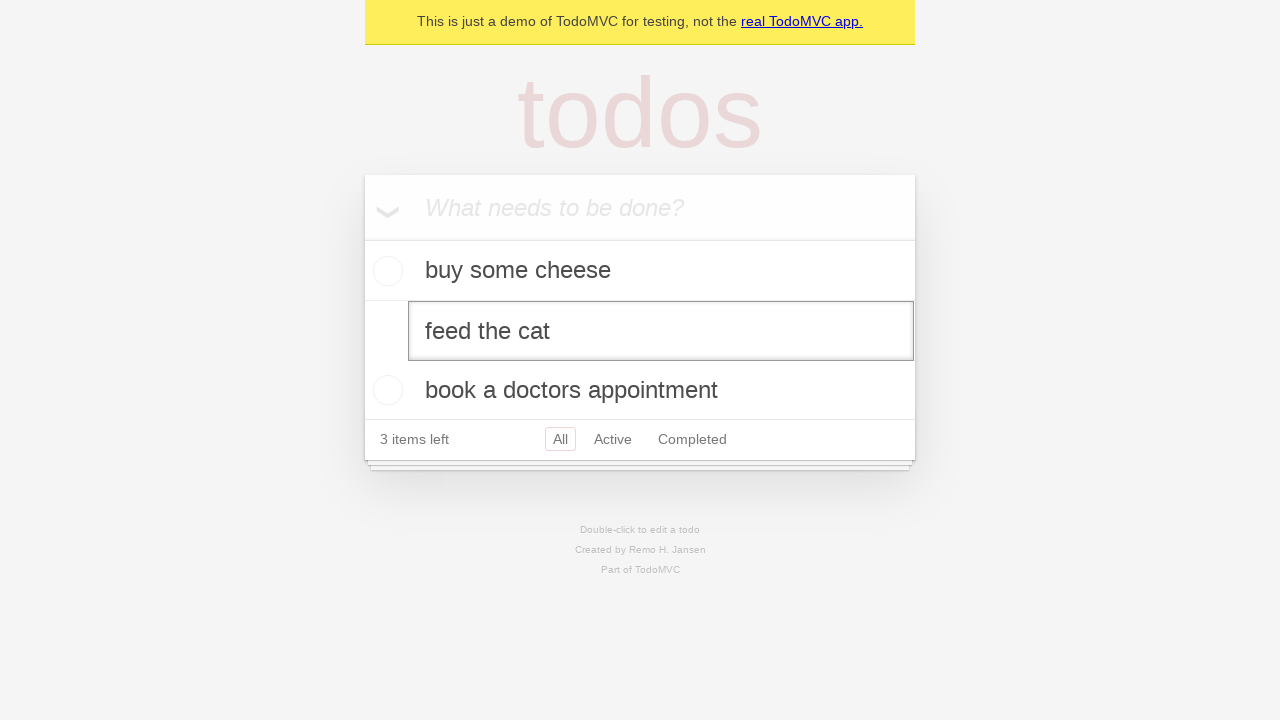

Filled edit textbox with 'buy some sausages' on internal:testid=[data-testid="todo-item"s] >> nth=1 >> internal:role=textbox[nam
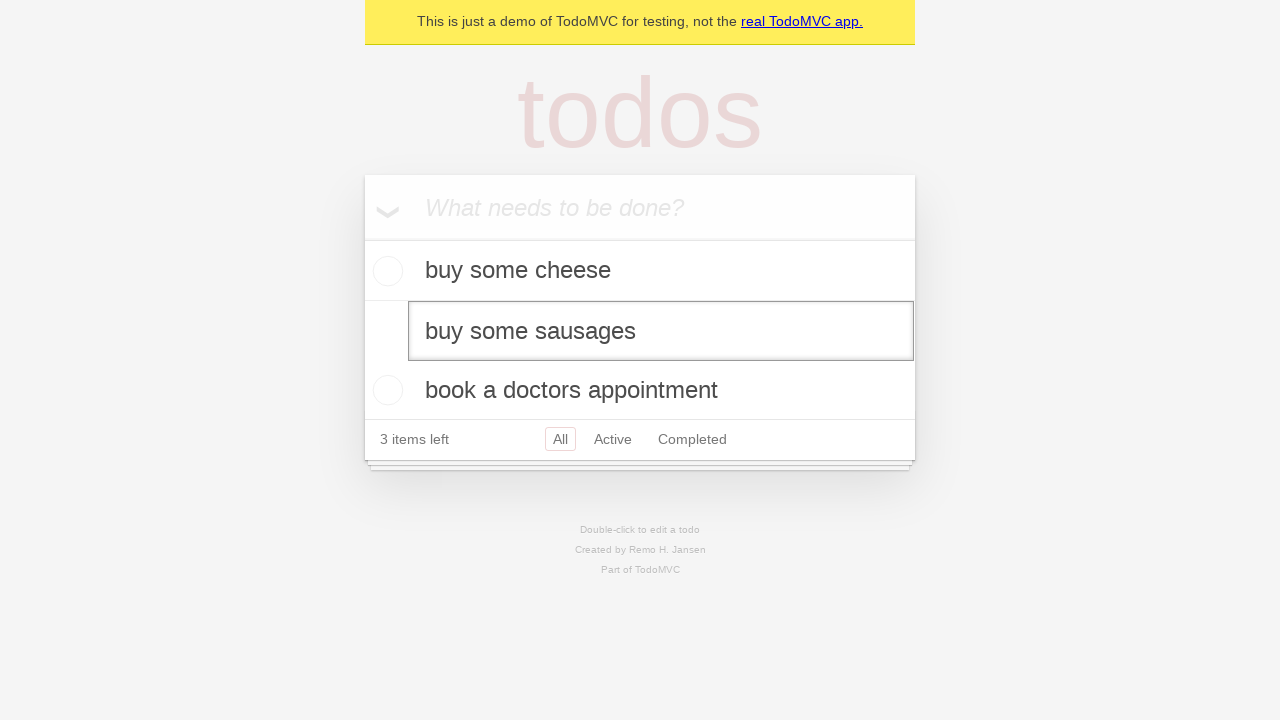

Pressed Escape to cancel edit and restore original text on internal:testid=[data-testid="todo-item"s] >> nth=1 >> internal:role=textbox[nam
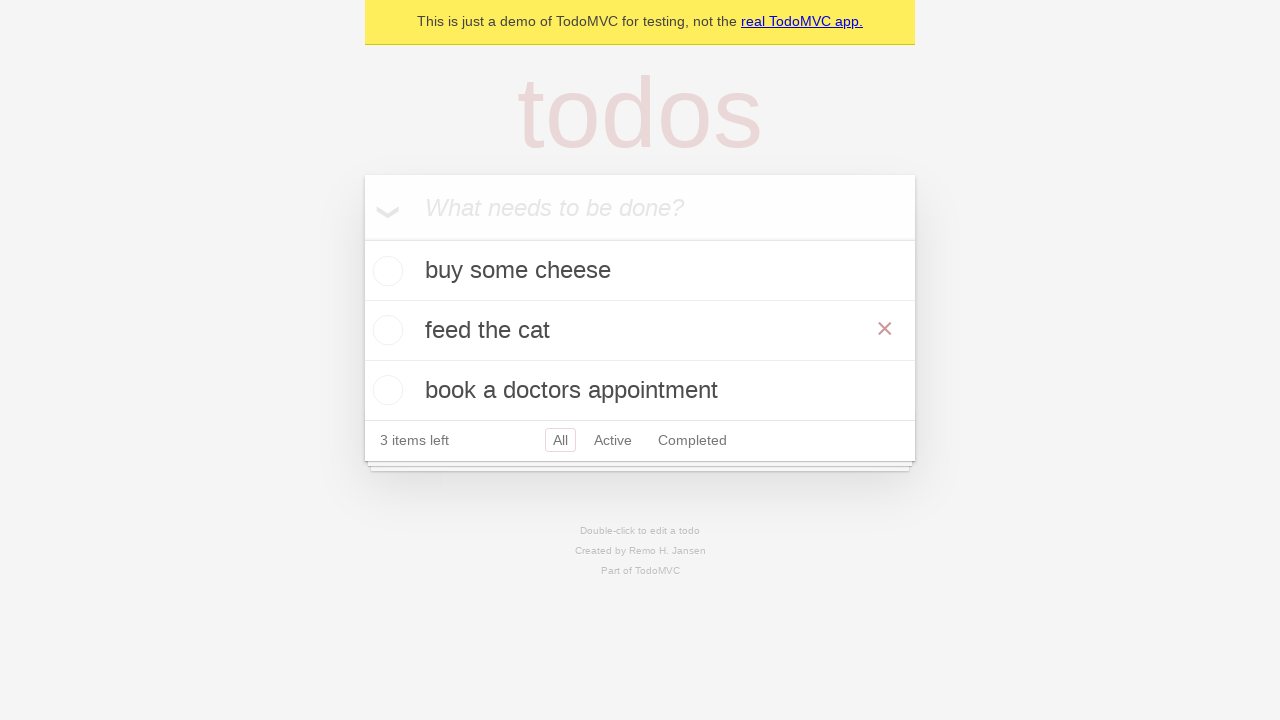

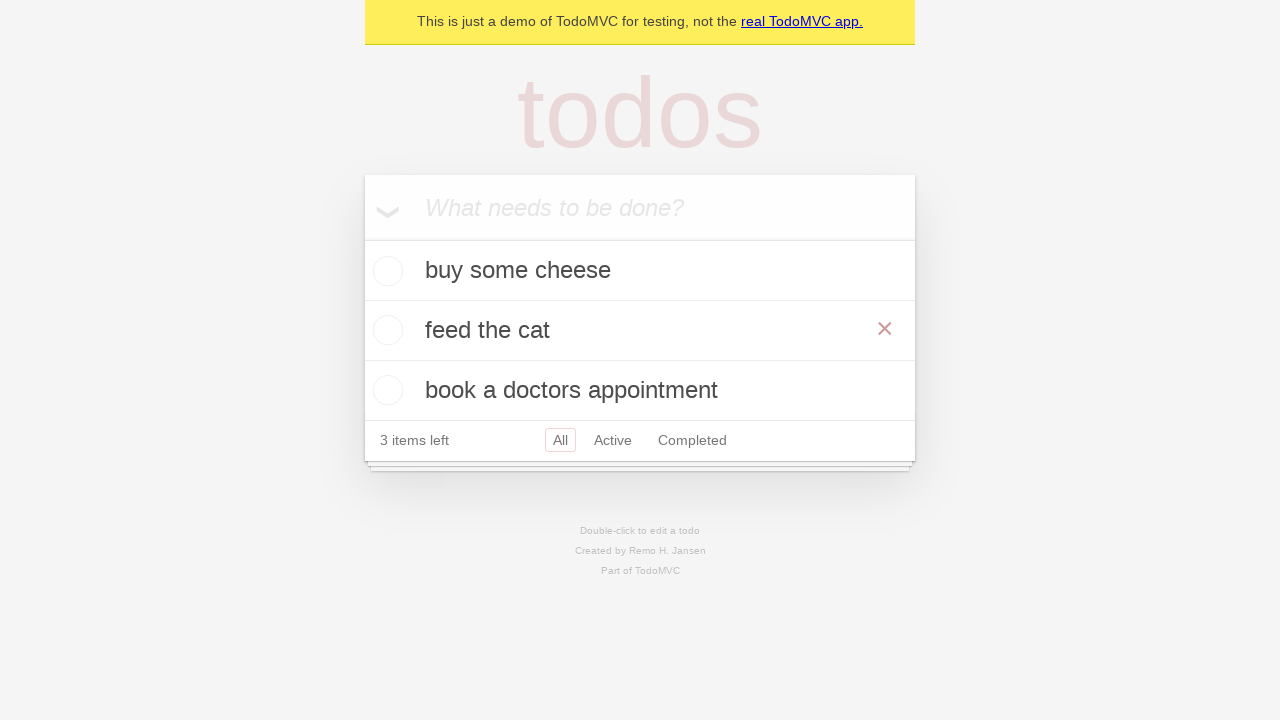